Tests iframe switching functionality by navigating to a page with iframes, switching into a frame, verifying the URL, and switching back to default content

Starting URL: https://www.w3schools.com/html/html_iframe.asp

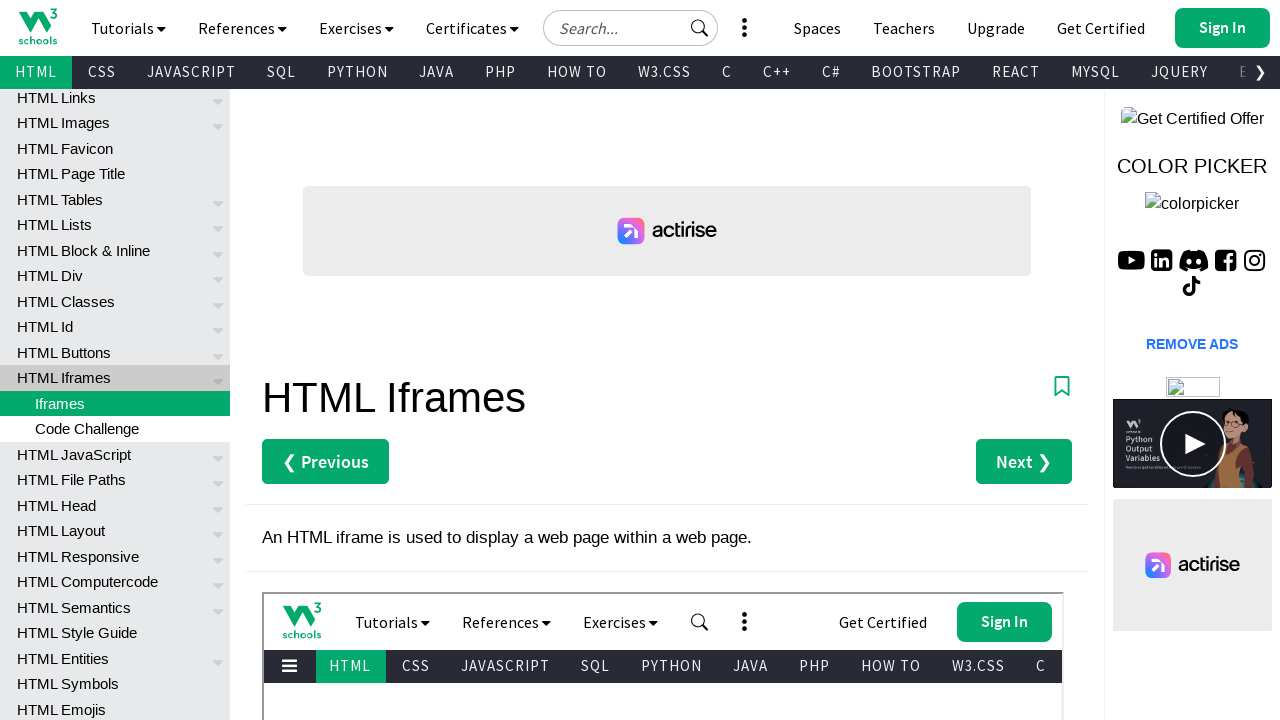

Located iframe element with src containing 'default'
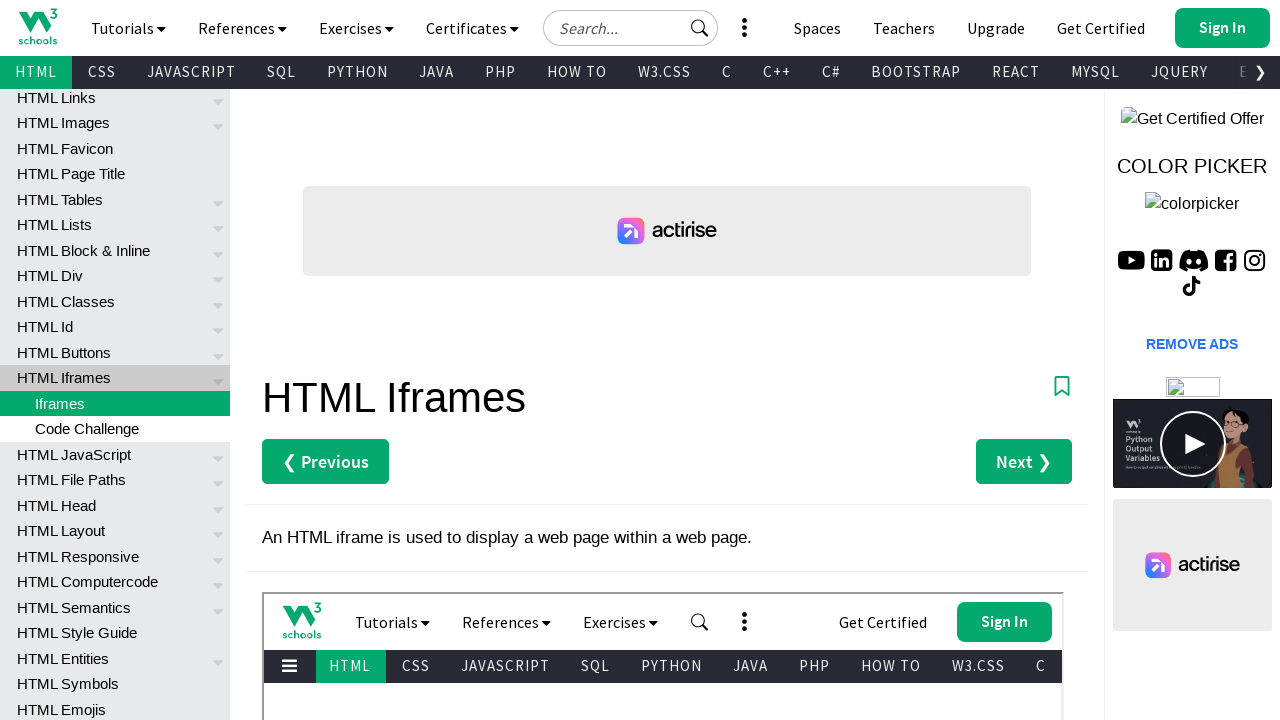

Retrieved main frame URL: https://www.w3schools.com/html/html_iframe.asp
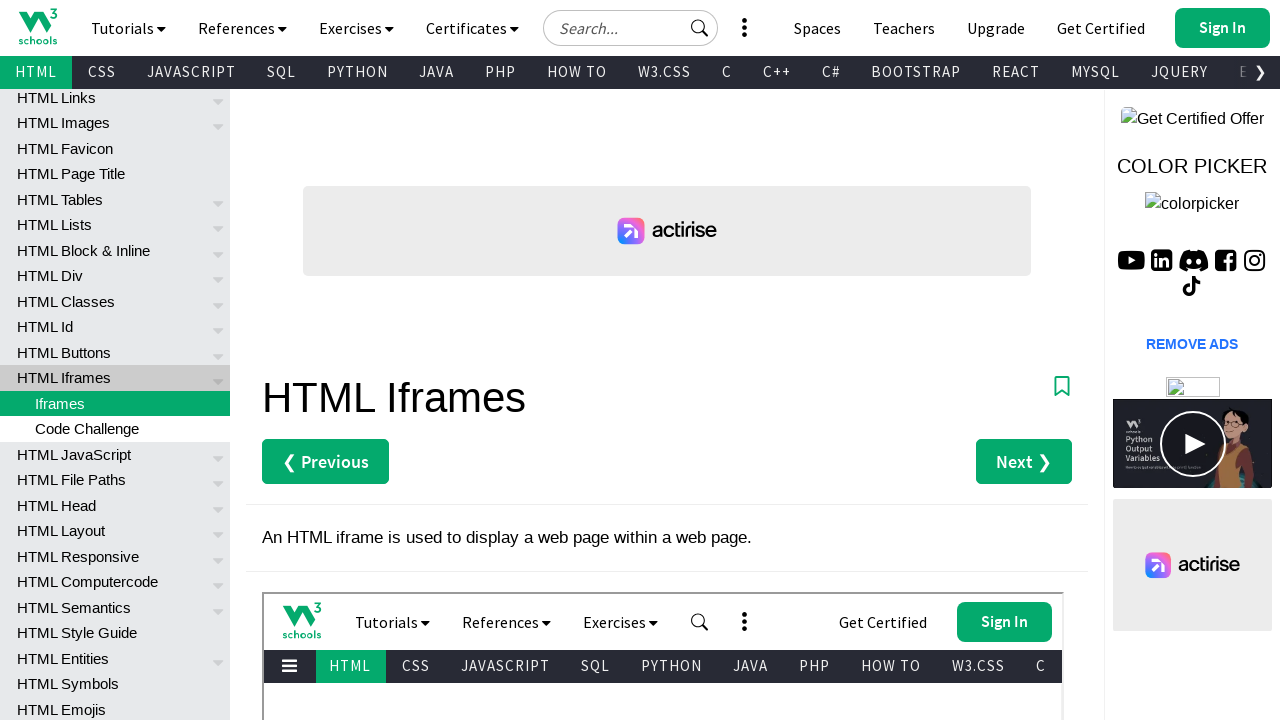

Switched to iframe with src containing 'default'
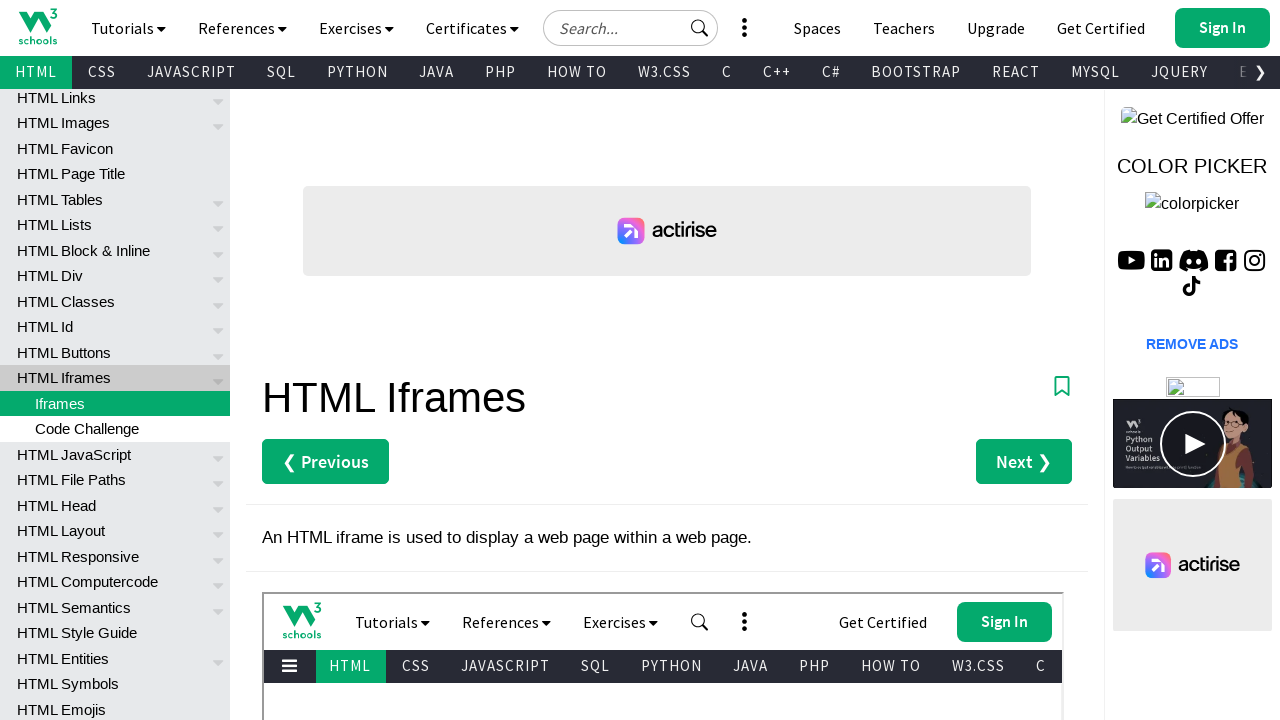

Verified iframe body element is loaded and accessible
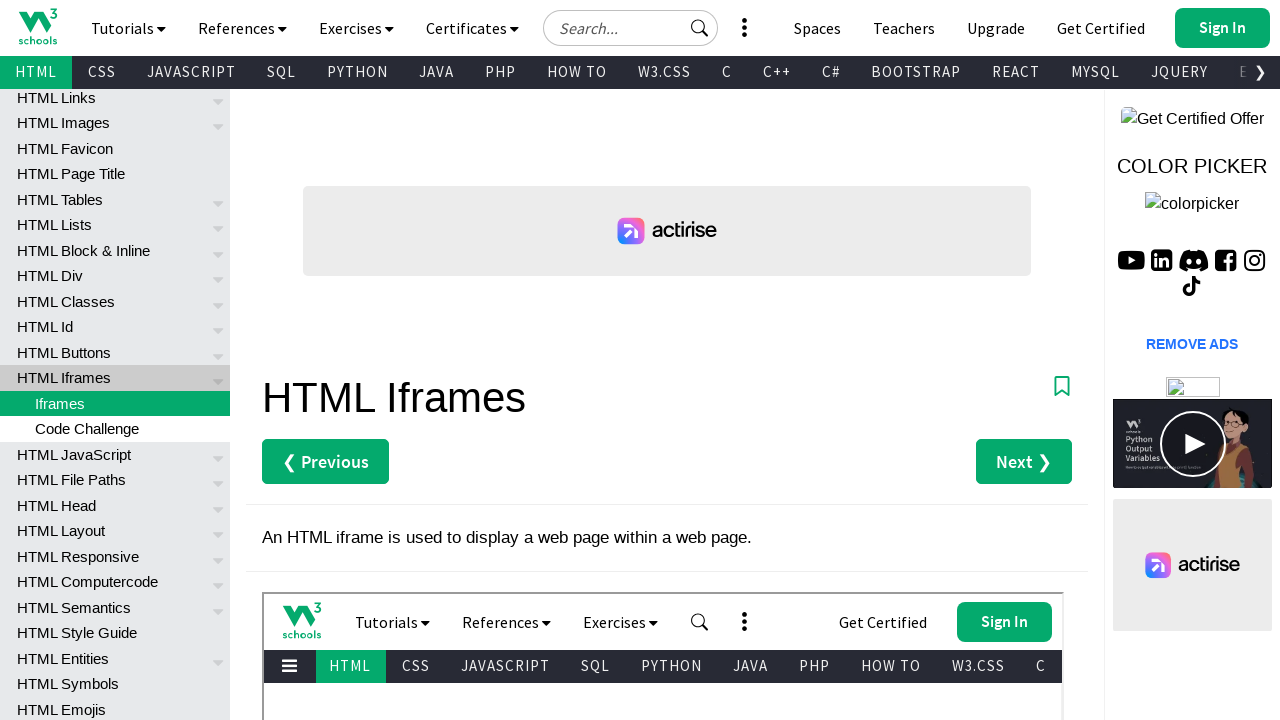

Clicked body element to verify we can switch back to main frame at (640, 360) on body
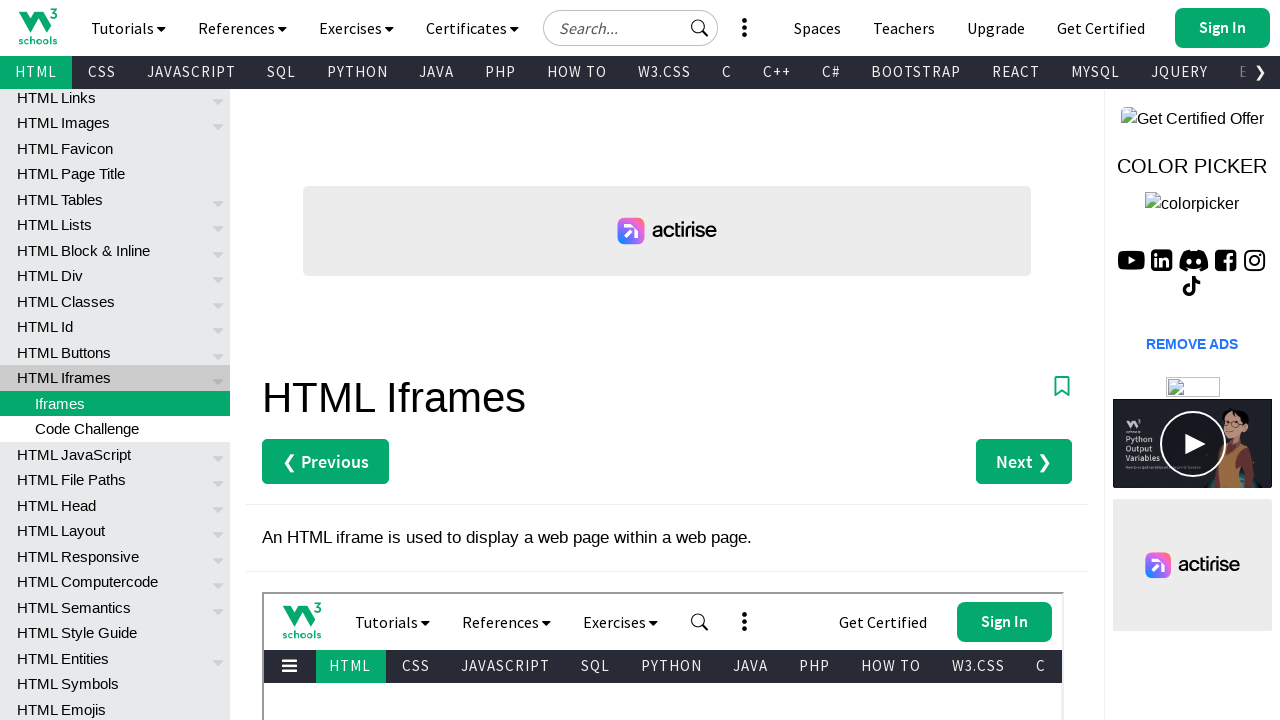

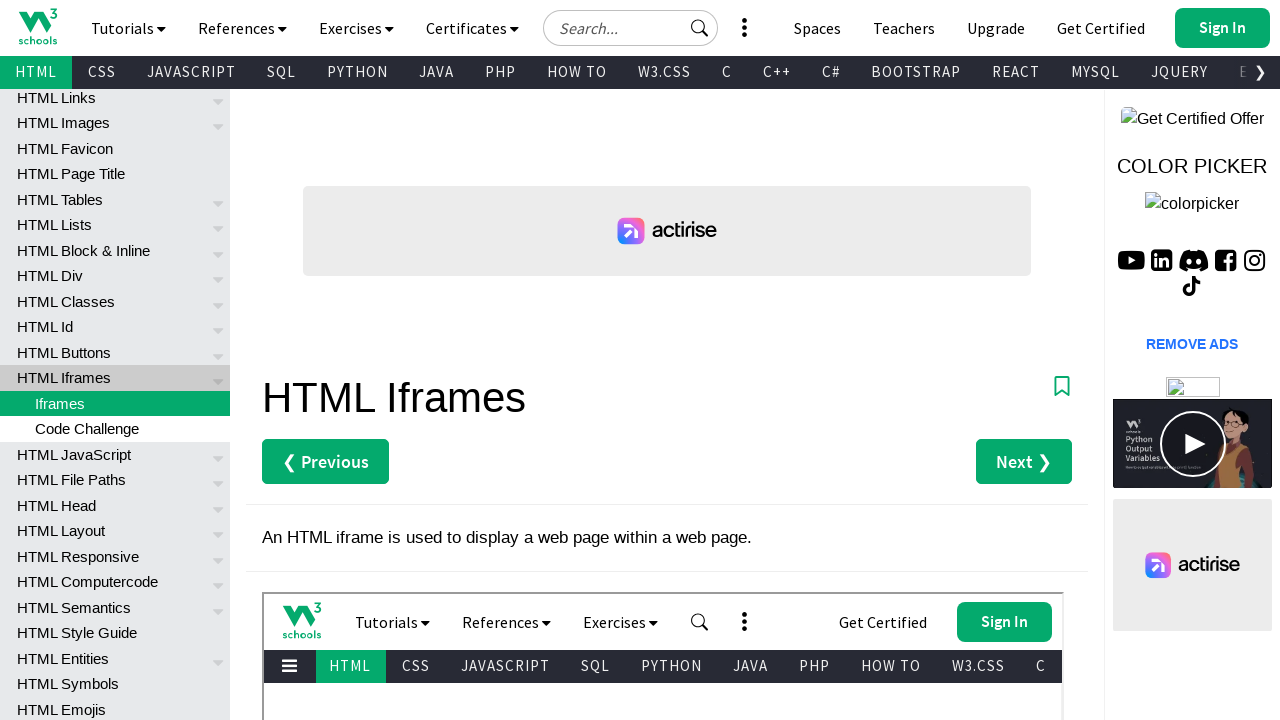